Clicks four buttons in sequence as they become enabled and verifies completion message

Starting URL: https://testpages.herokuapp.com/styled/dynamic-buttons-disabled.html

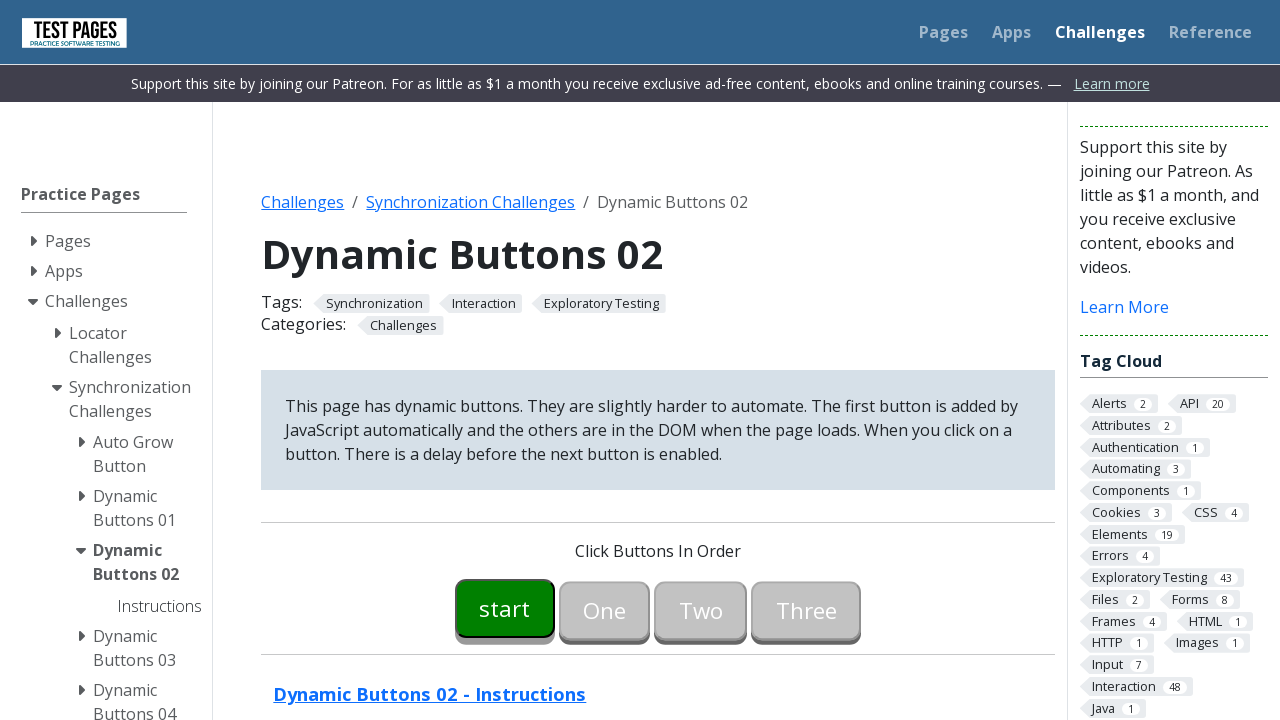

Clicked button 0 as it became enabled at (505, 608) on button#button00
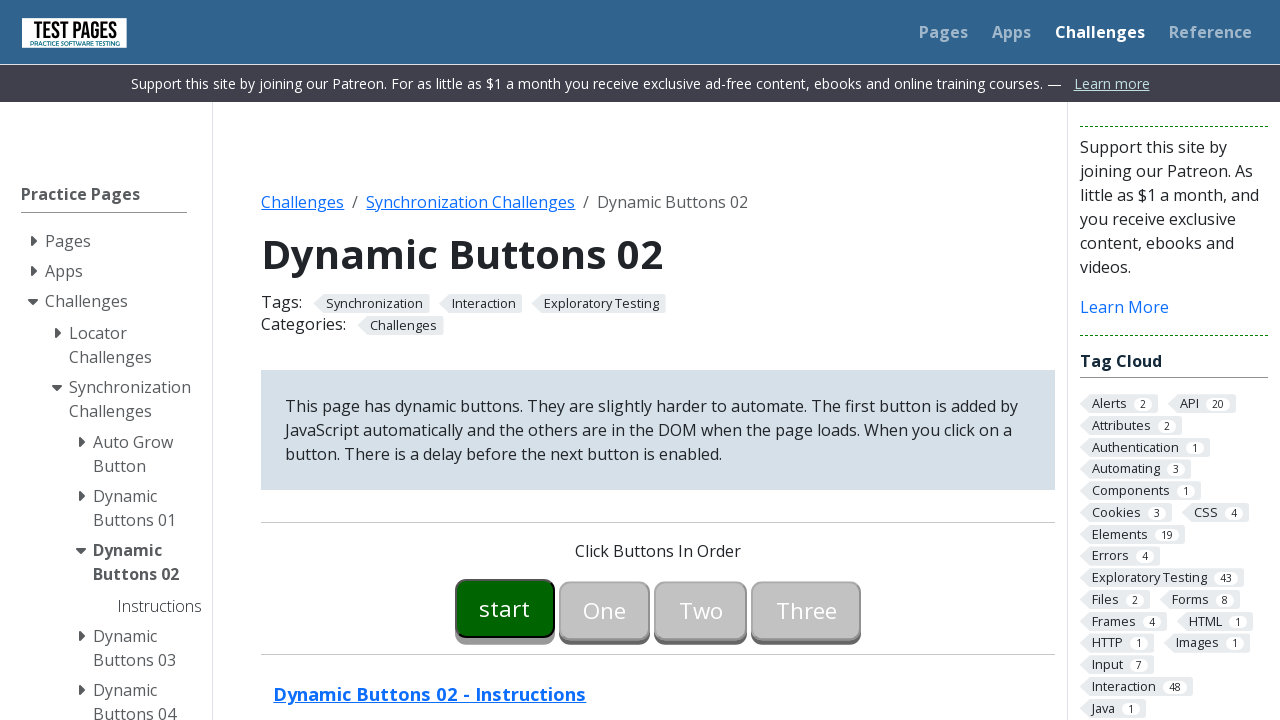

Clicked button 1 as it became enabled at (605, 608) on button#button01
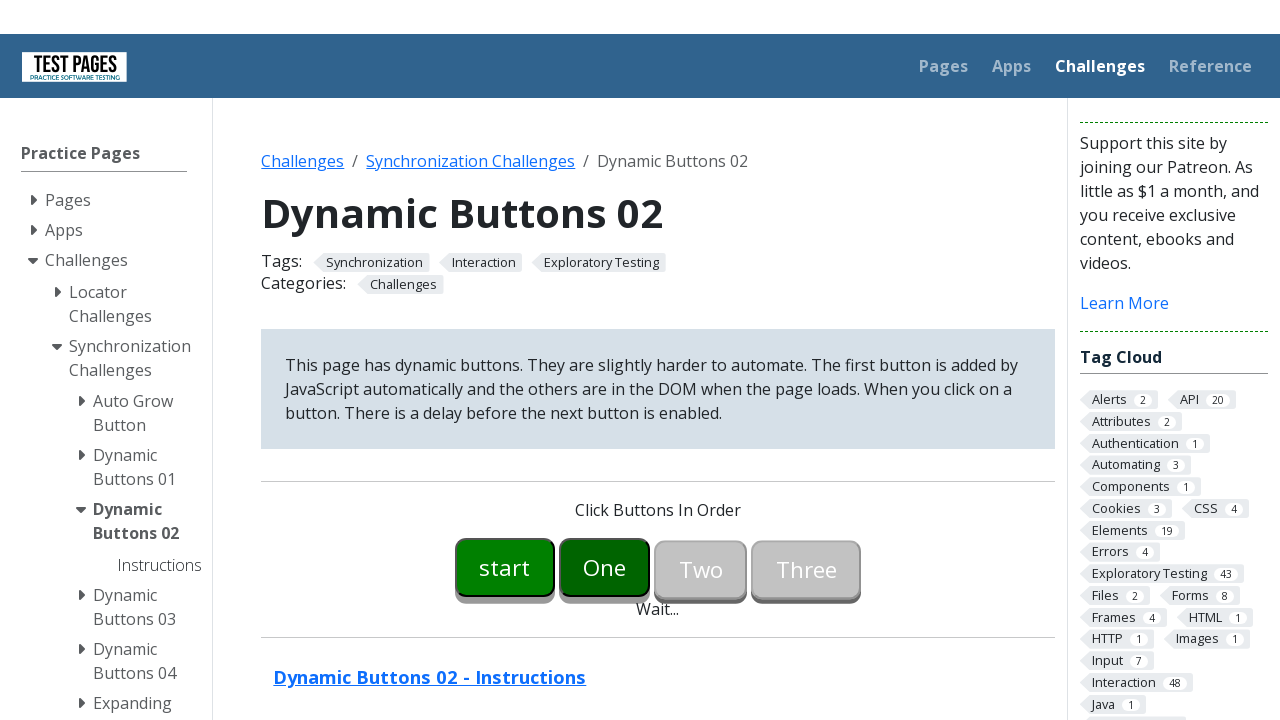

Clicked button 2 as it became enabled at (701, 360) on button#button02
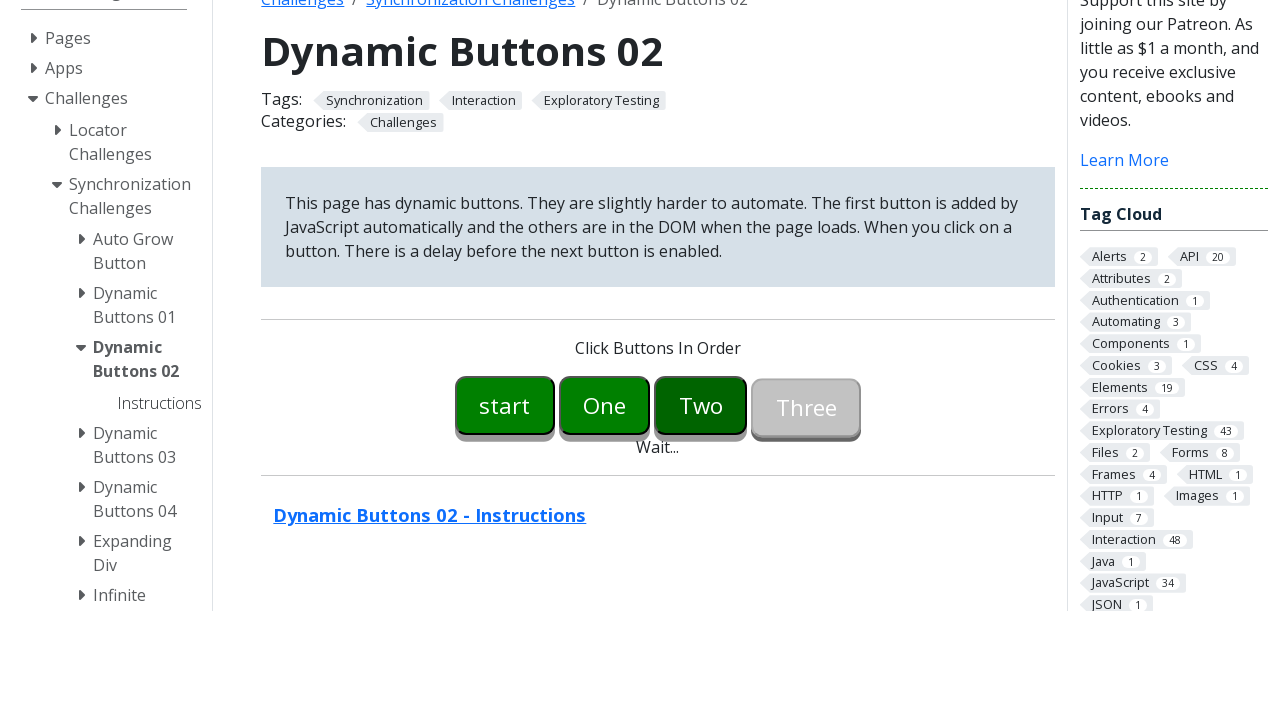

Clicked button 3 as it became enabled at (806, 608) on button#button03
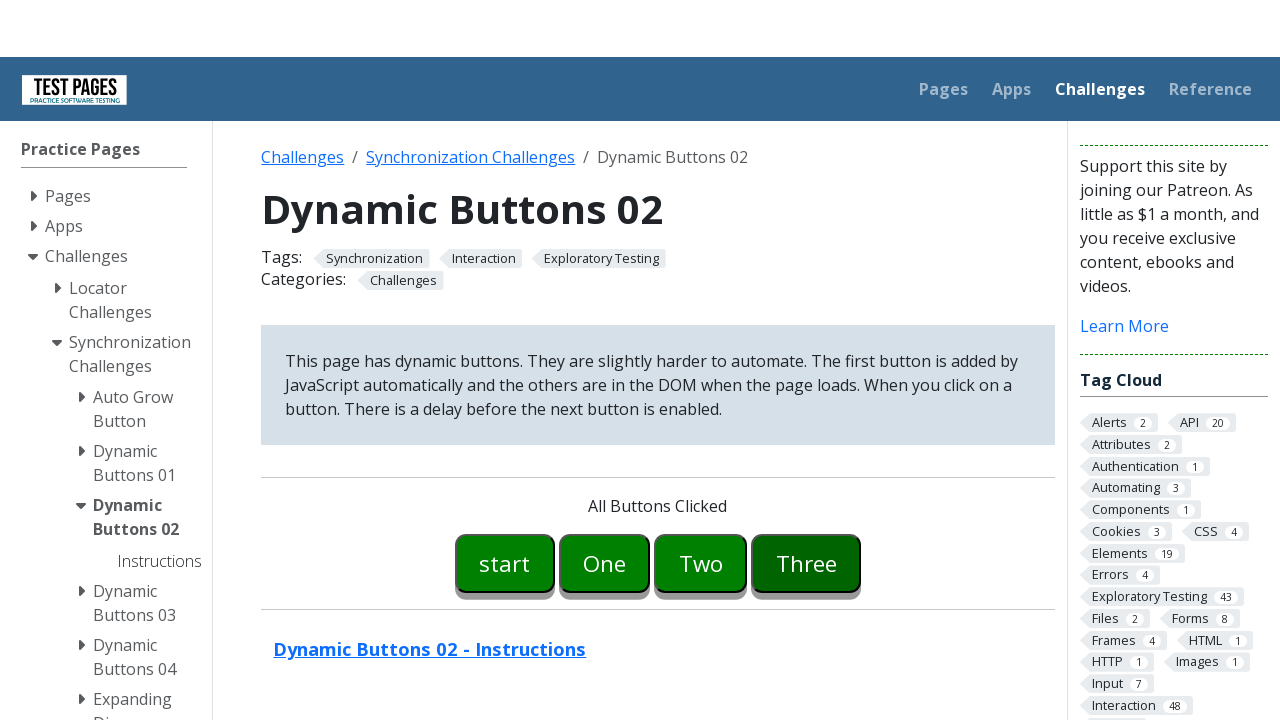

Verified completion message 'All Buttons Clicked' is visible
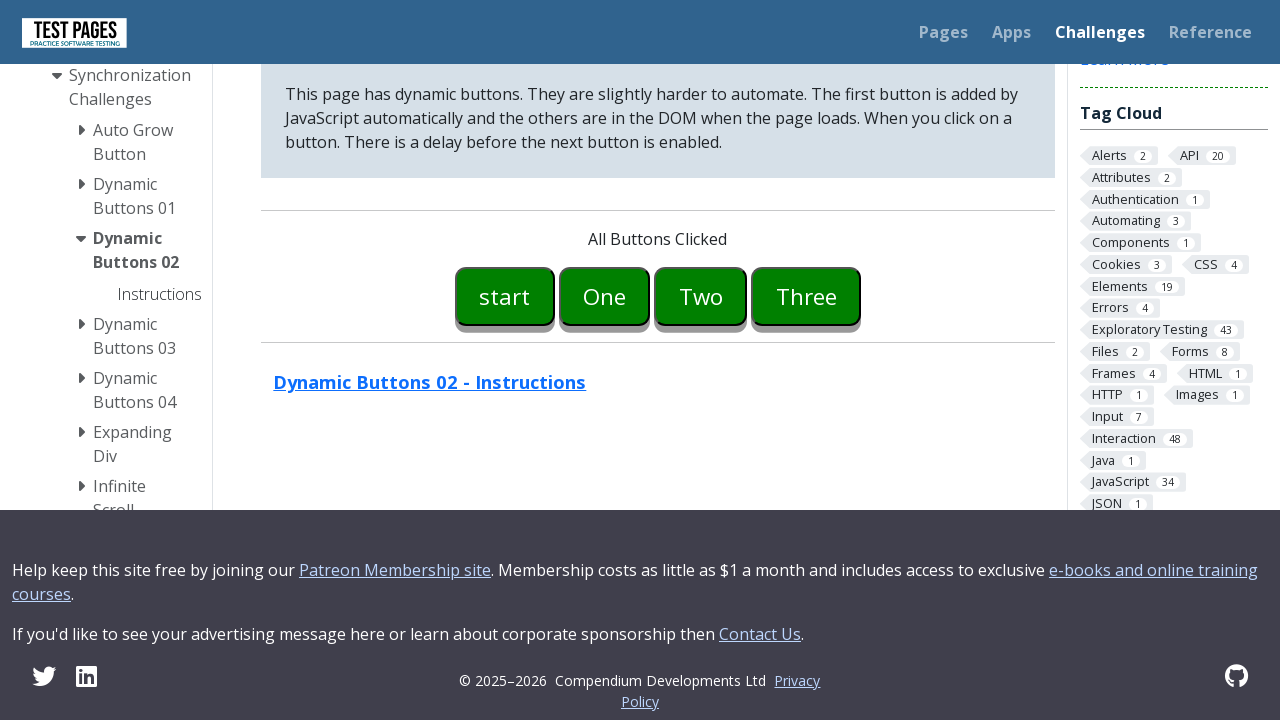

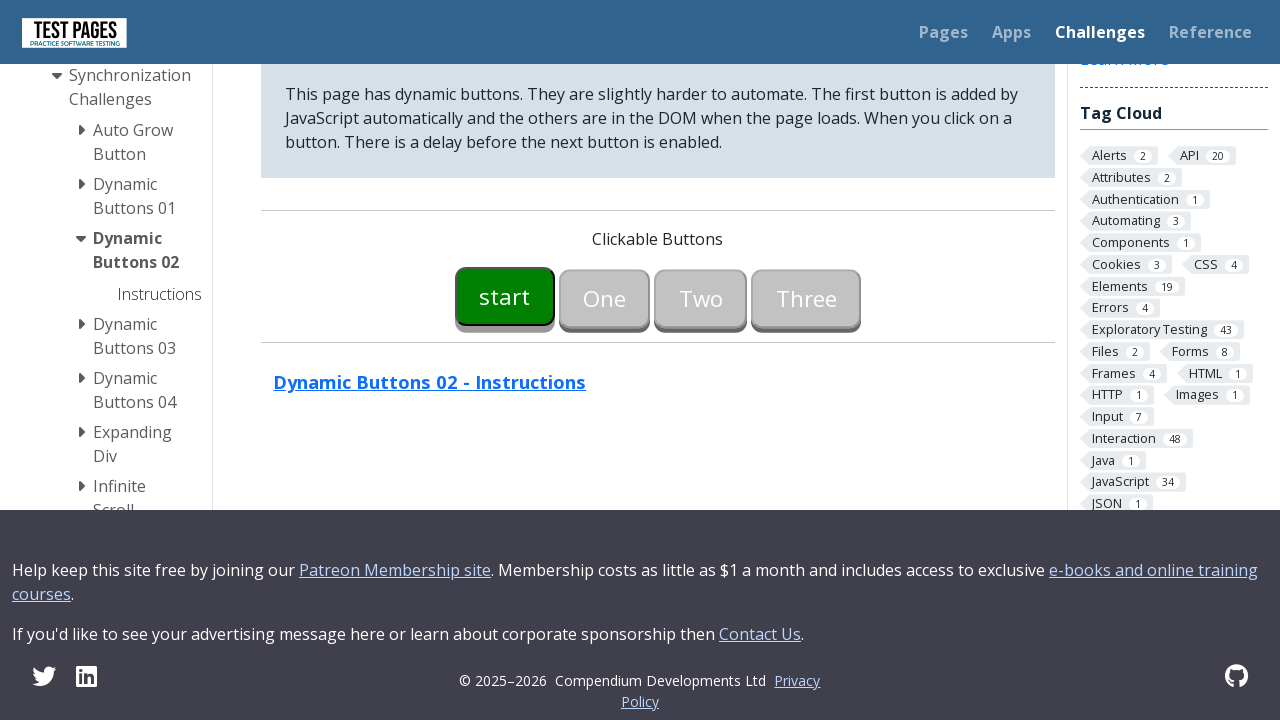